Navigates to GitHub homepage and verifies that the page title matches the expected value

Starting URL: https://github.com

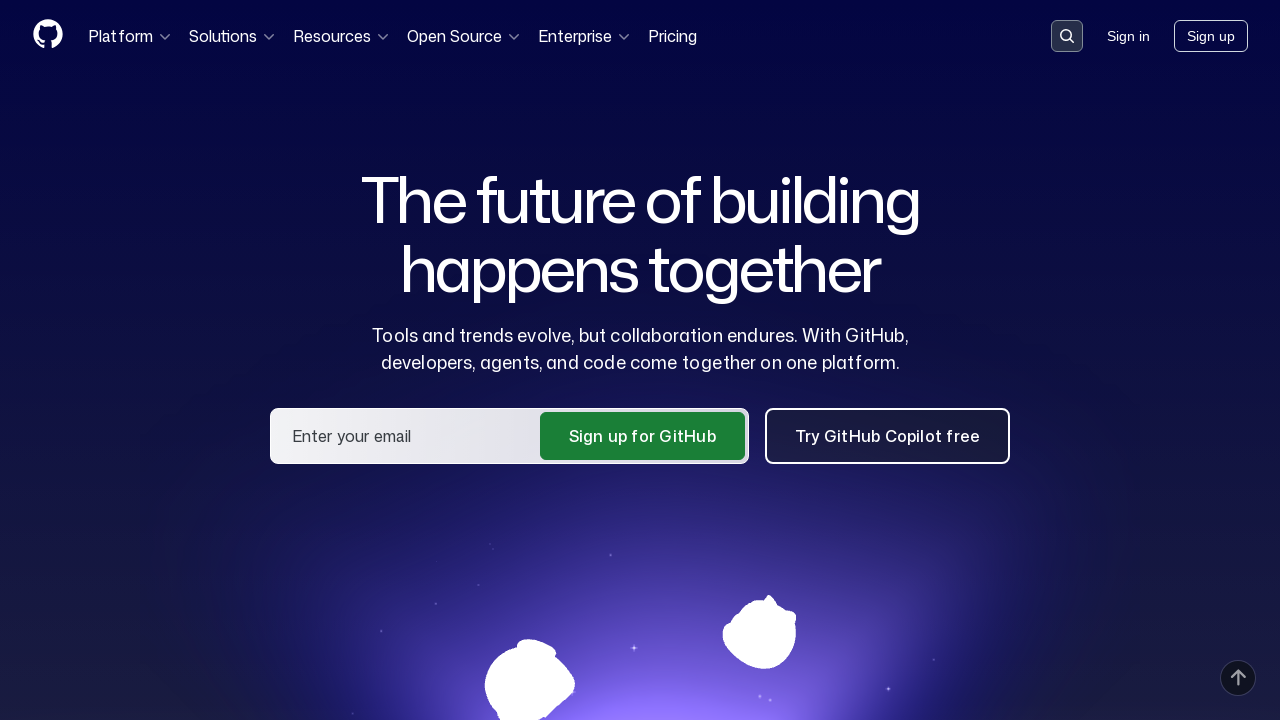

Navigated to GitHub homepage
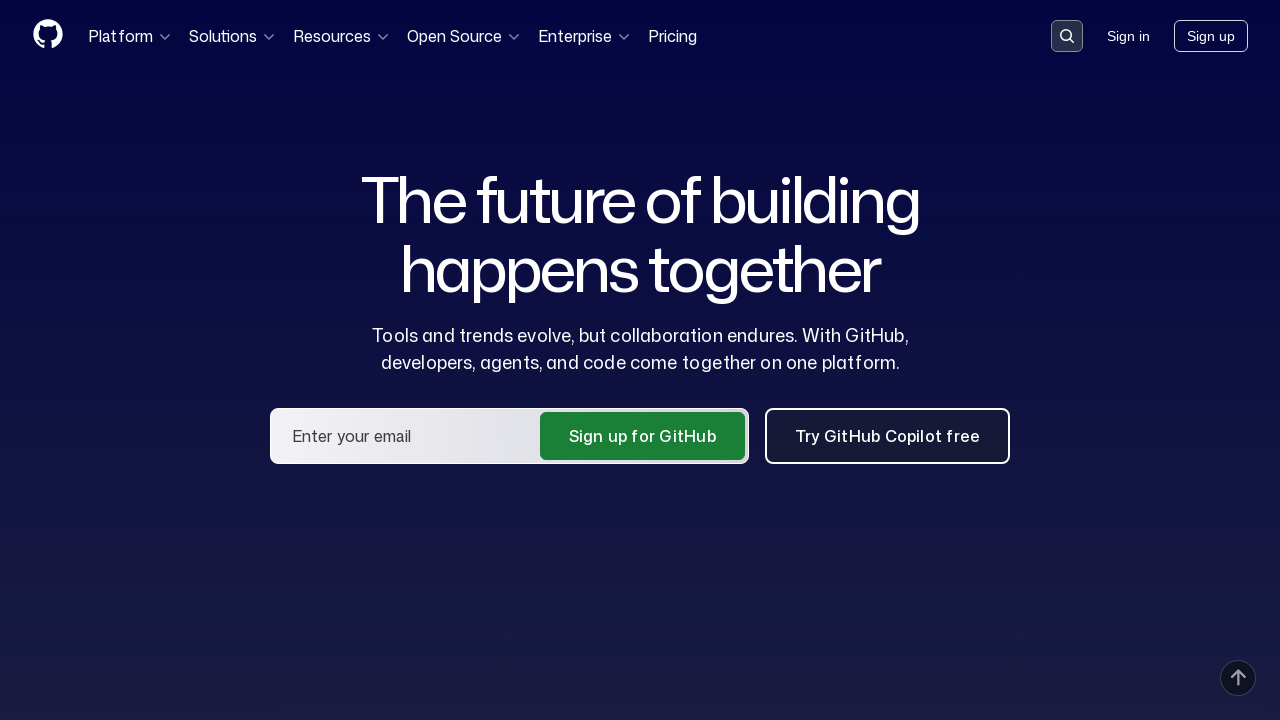

Retrieved page title
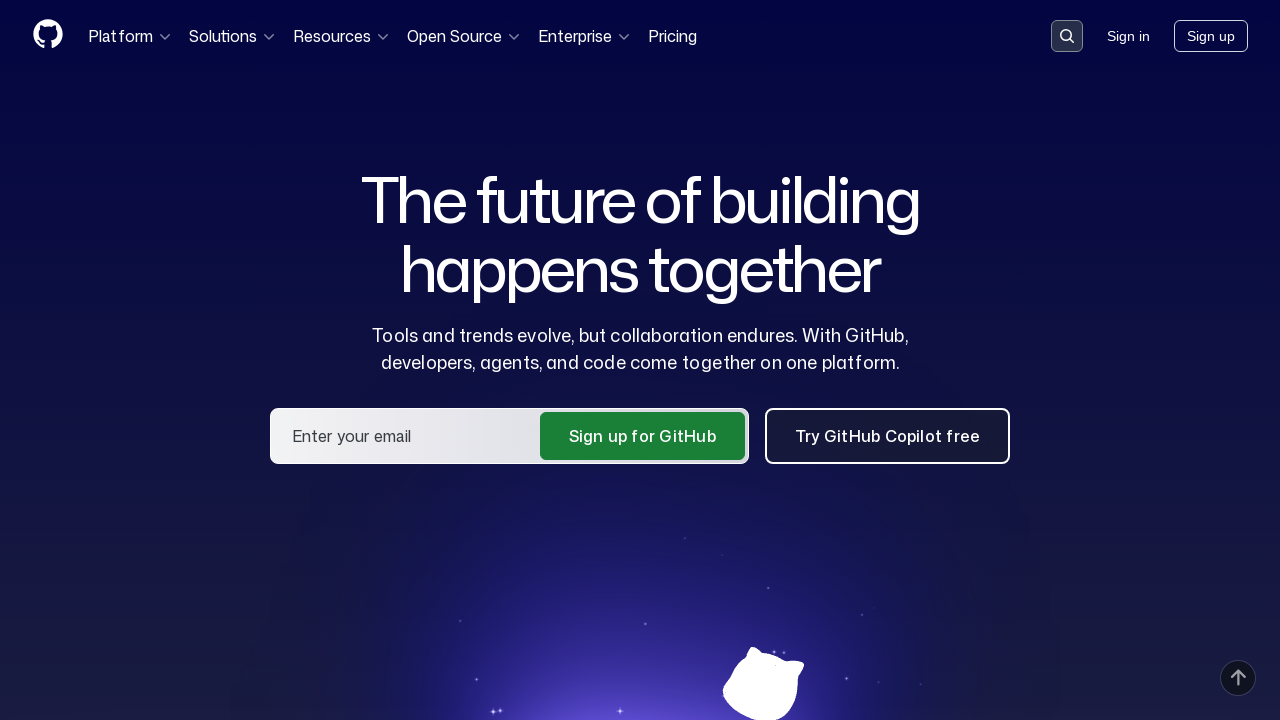

Title verification passed - 'GitHub' found in page title
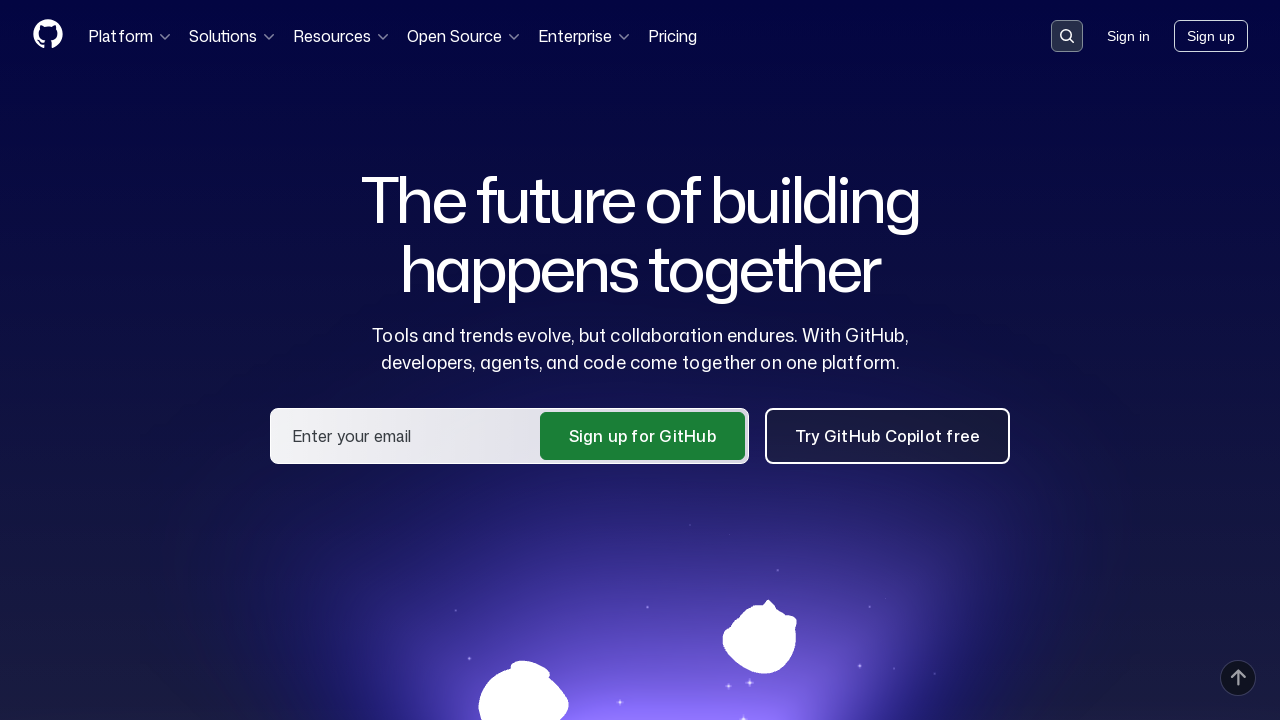

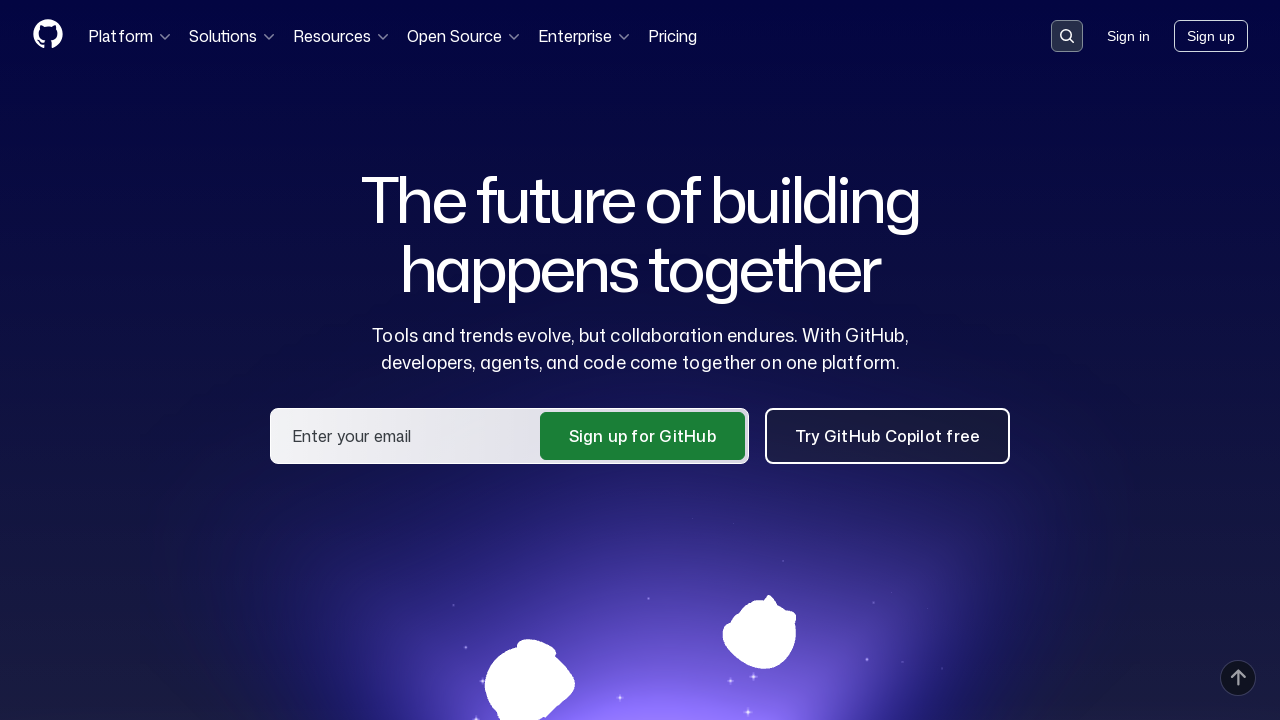